Tests JavaScript prompt popup handling by clicking a button that triggers a JS prompt, entering text into the prompt, and accepting it

Starting URL: https://the-internet.herokuapp.com/javascript_alerts

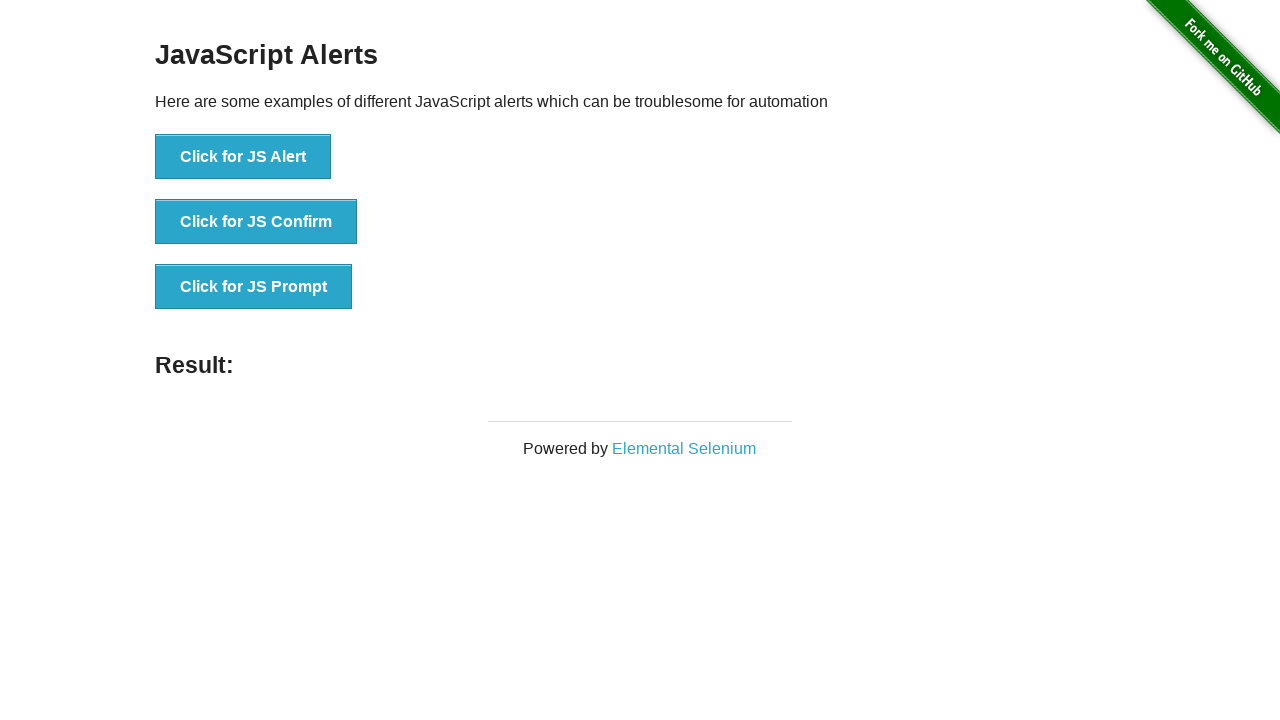

Clicked button to trigger JS prompt dialog at (254, 287) on xpath=//button[@onclick='jsPrompt()']
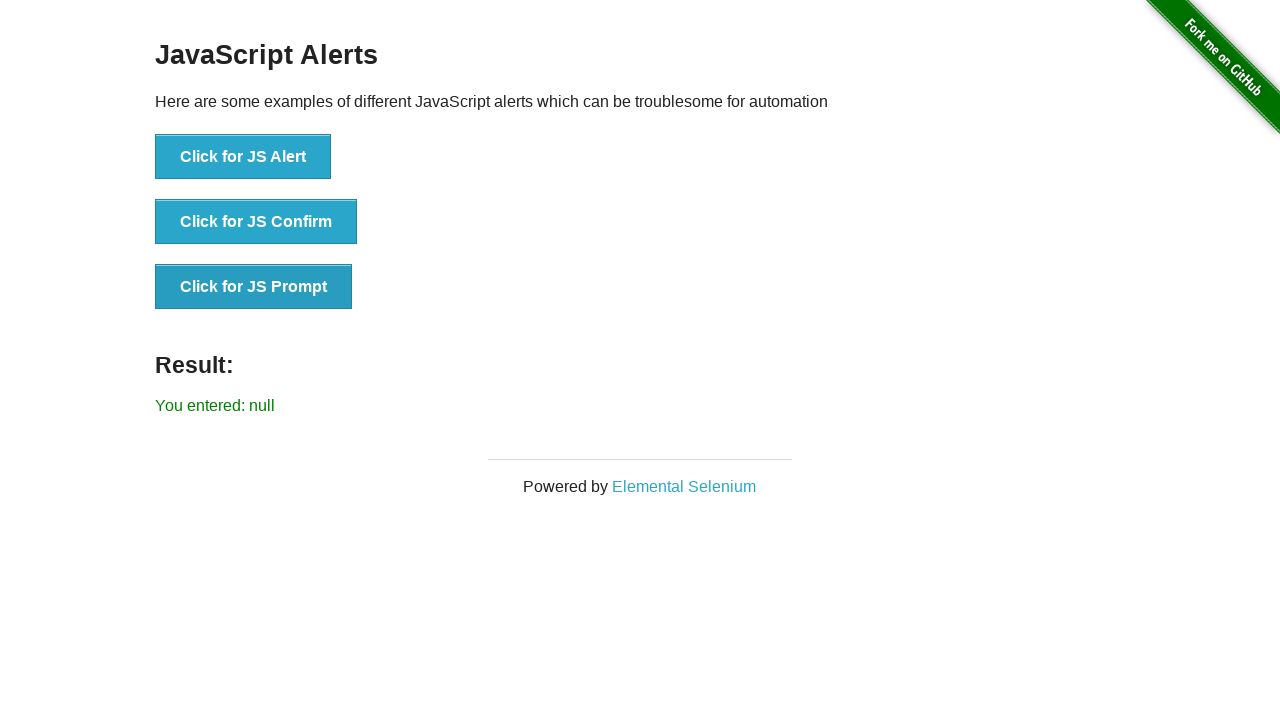

Set up dialog handler to accept prompt with text 'singh'
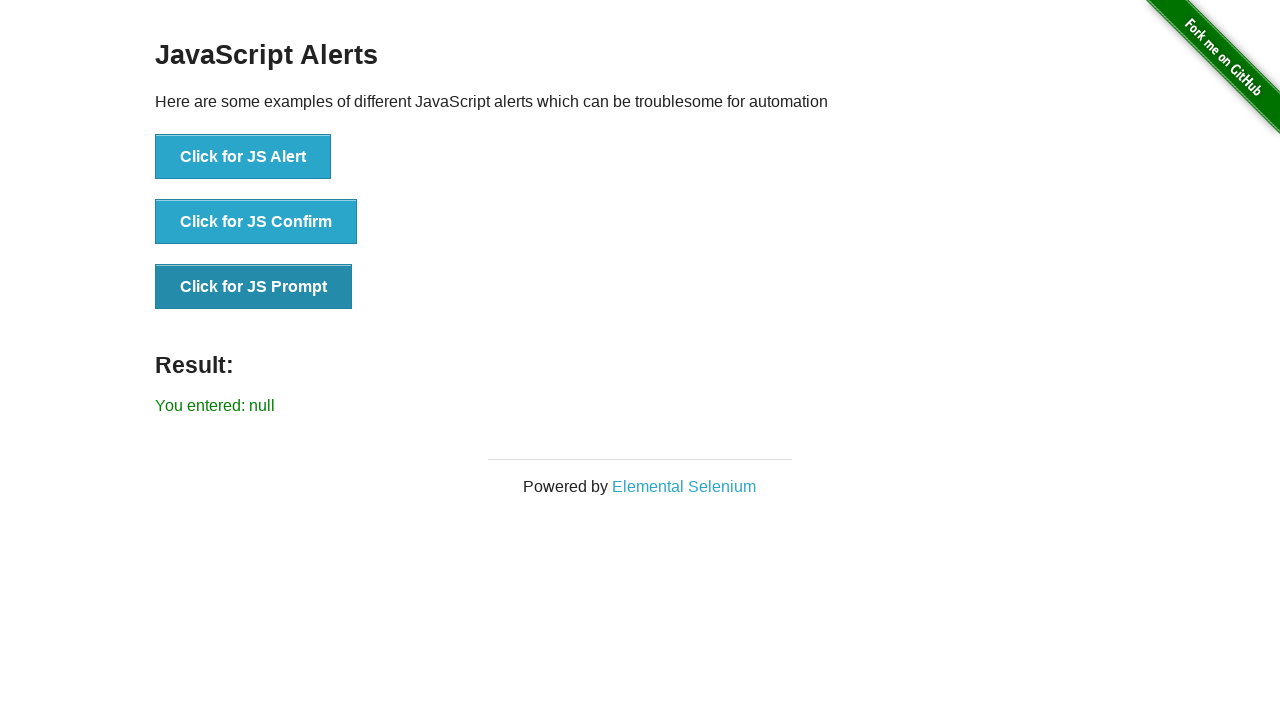

Clicked button to trigger JS prompt dialog again with handler active at (254, 287) on xpath=//button[@onclick='jsPrompt()']
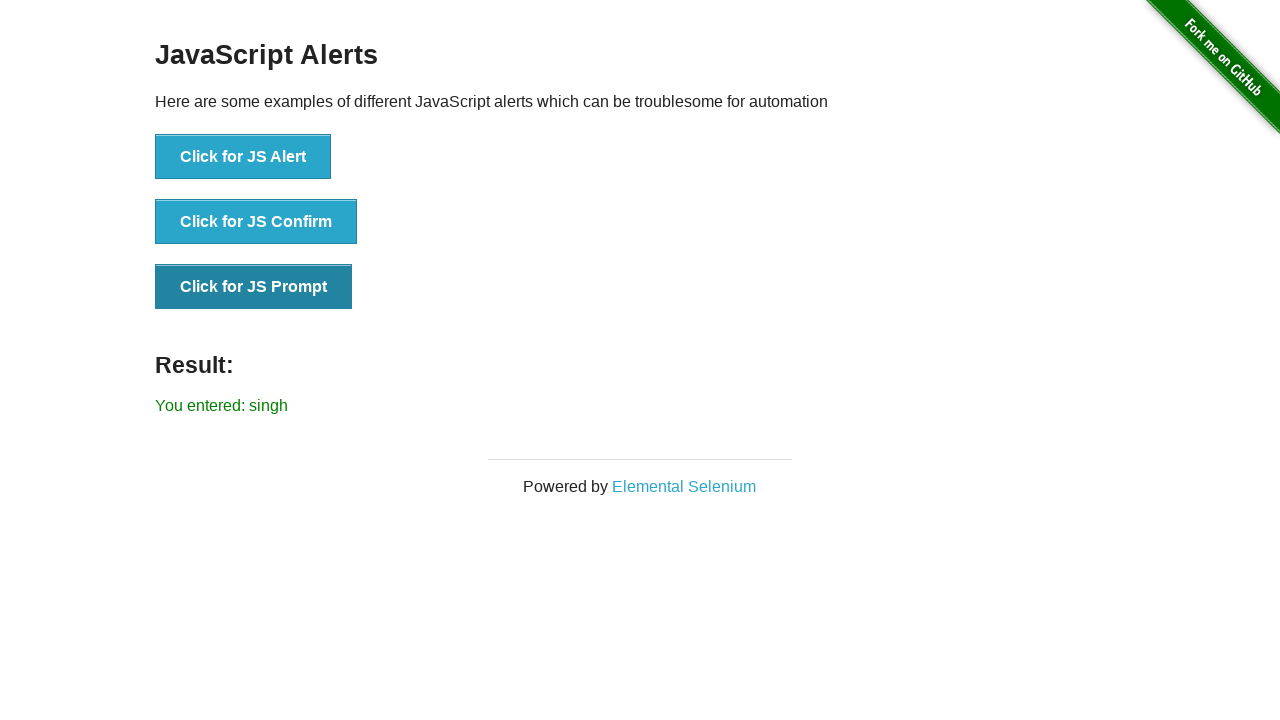

Result element displayed after accepting prompt
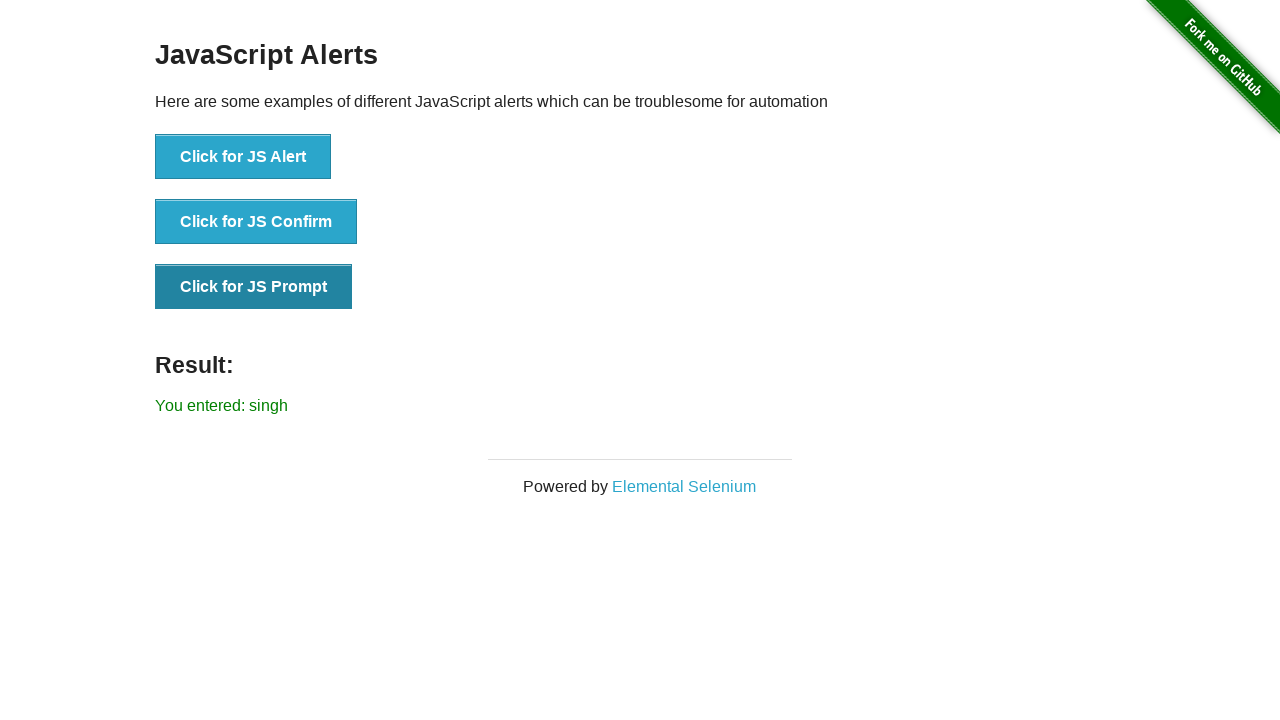

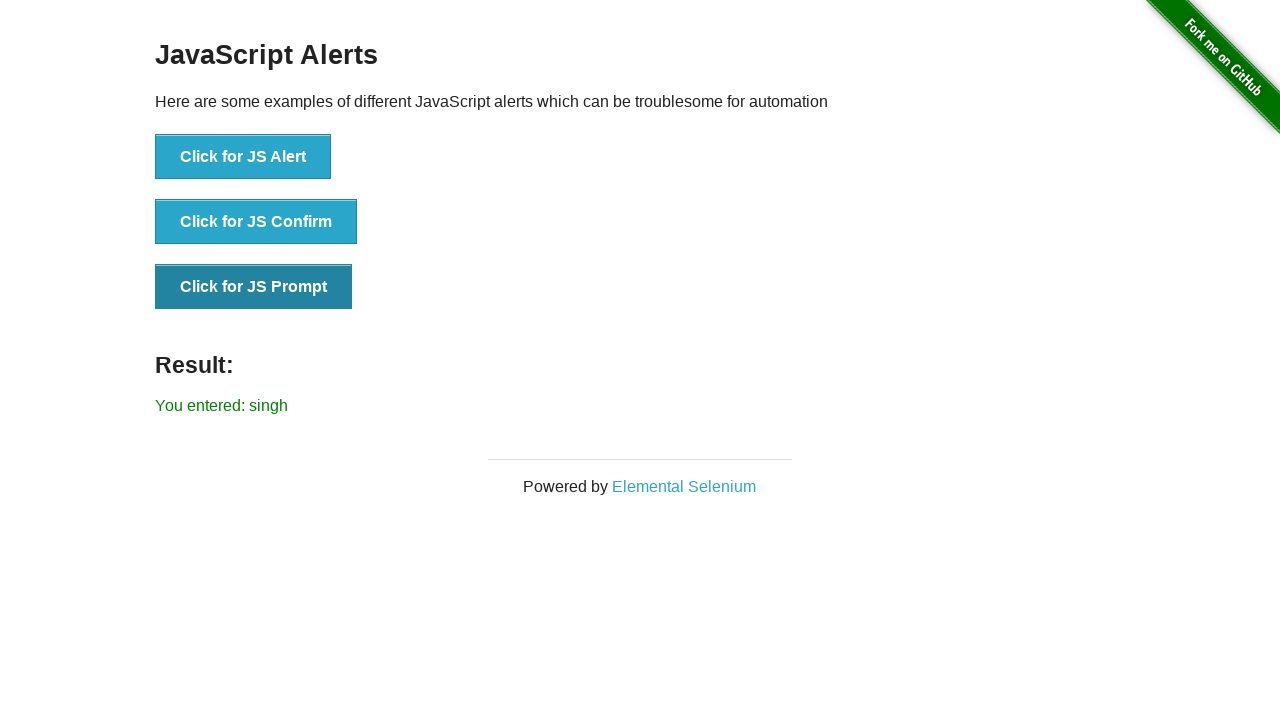